Tests handling of a JavaScript prompt dialog by clicking a Prompt button, entering a value in the prompt, and accepting it.

Starting URL: https://testautomationpractice.blogspot.com/

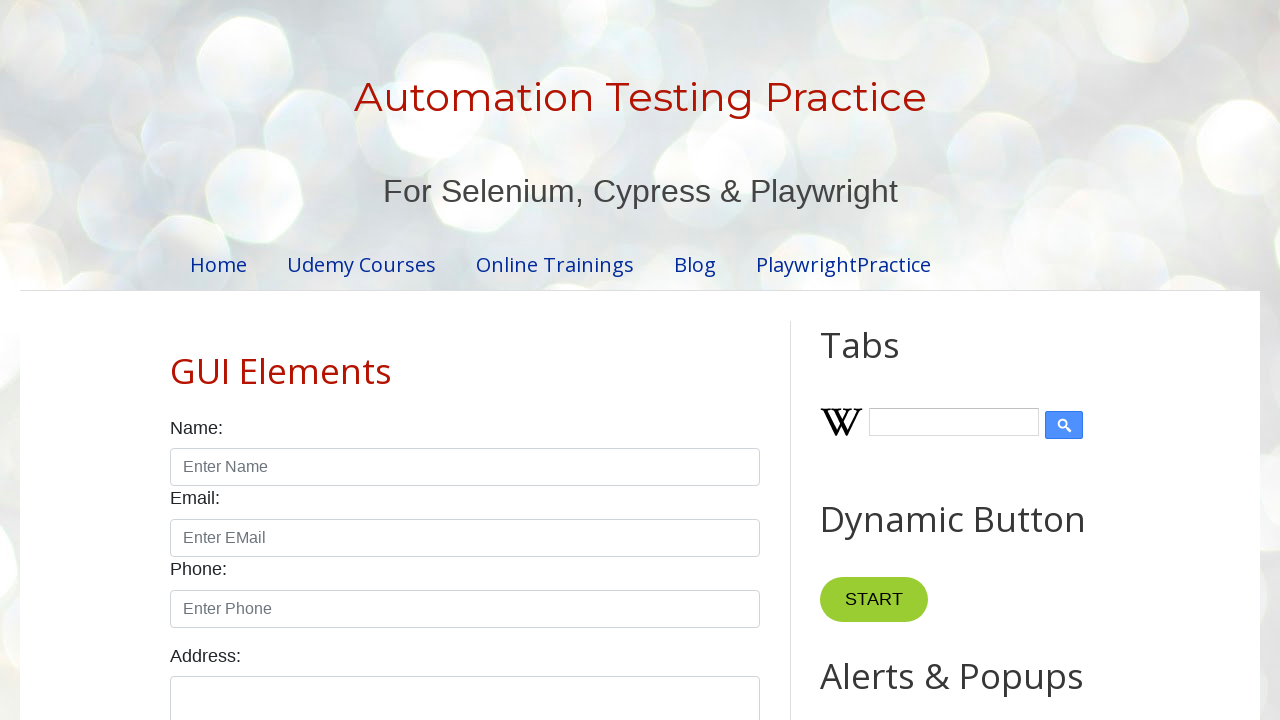

Set up dialog handler to accept prompt with text 'Sri Ganesha'
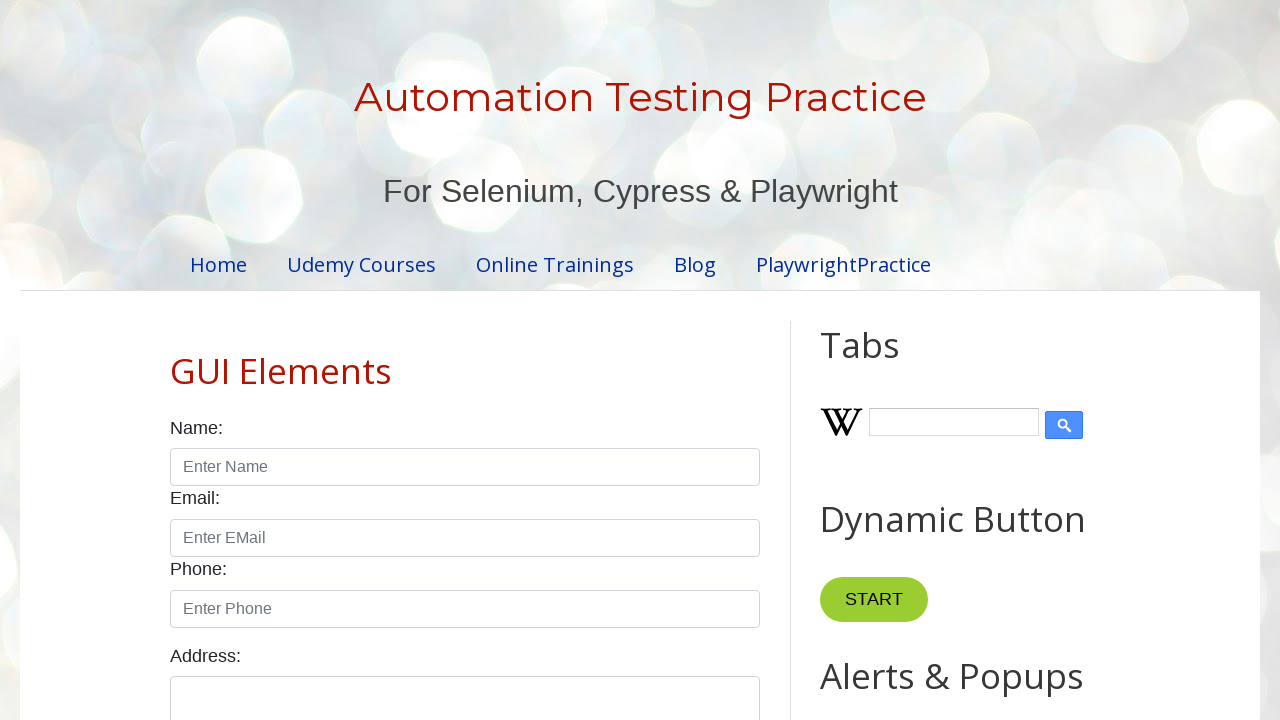

Clicked the Prompt button to trigger JavaScript prompt dialog at (890, 360) on internal:role=button[name="Prompt"i]
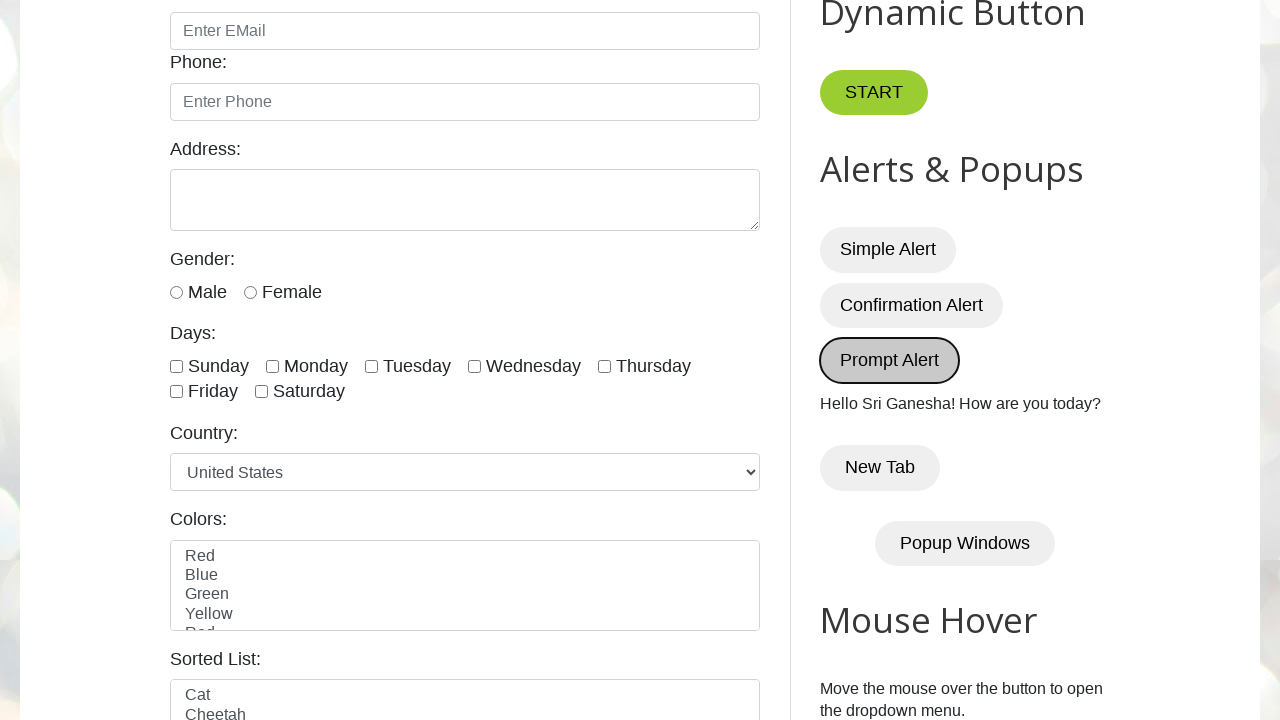

Prompt dialog was accepted and result text appeared
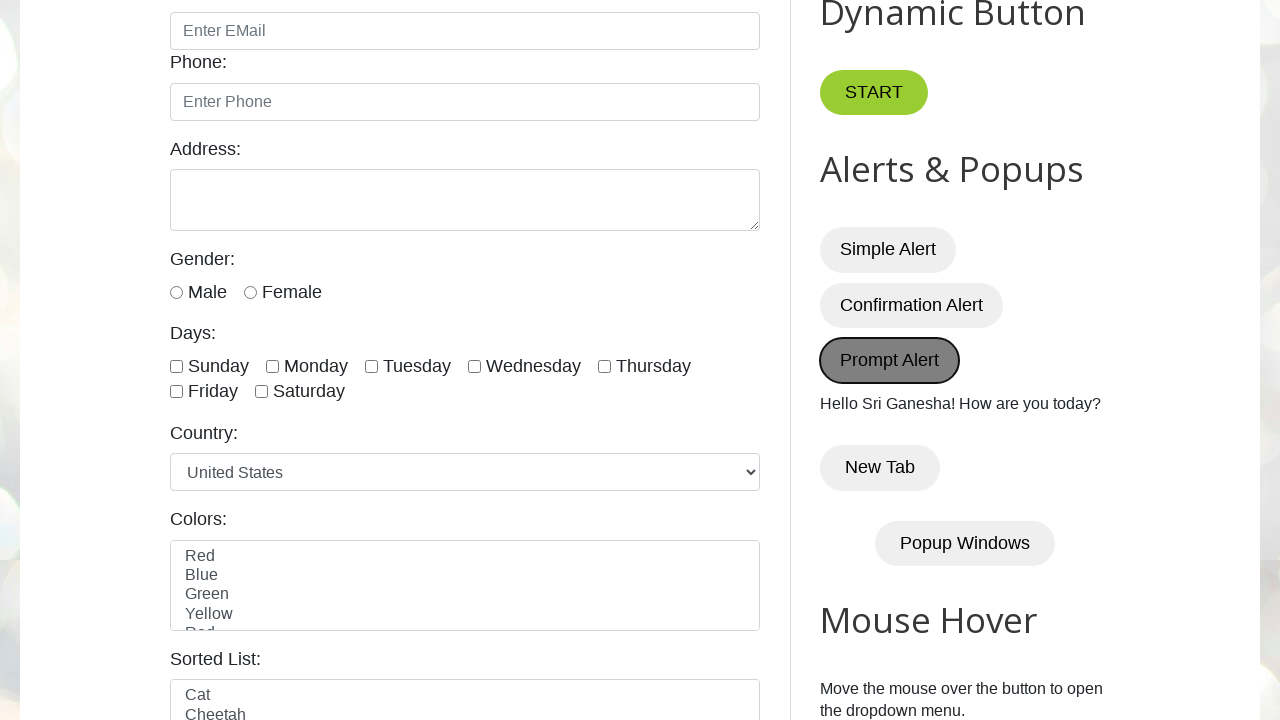

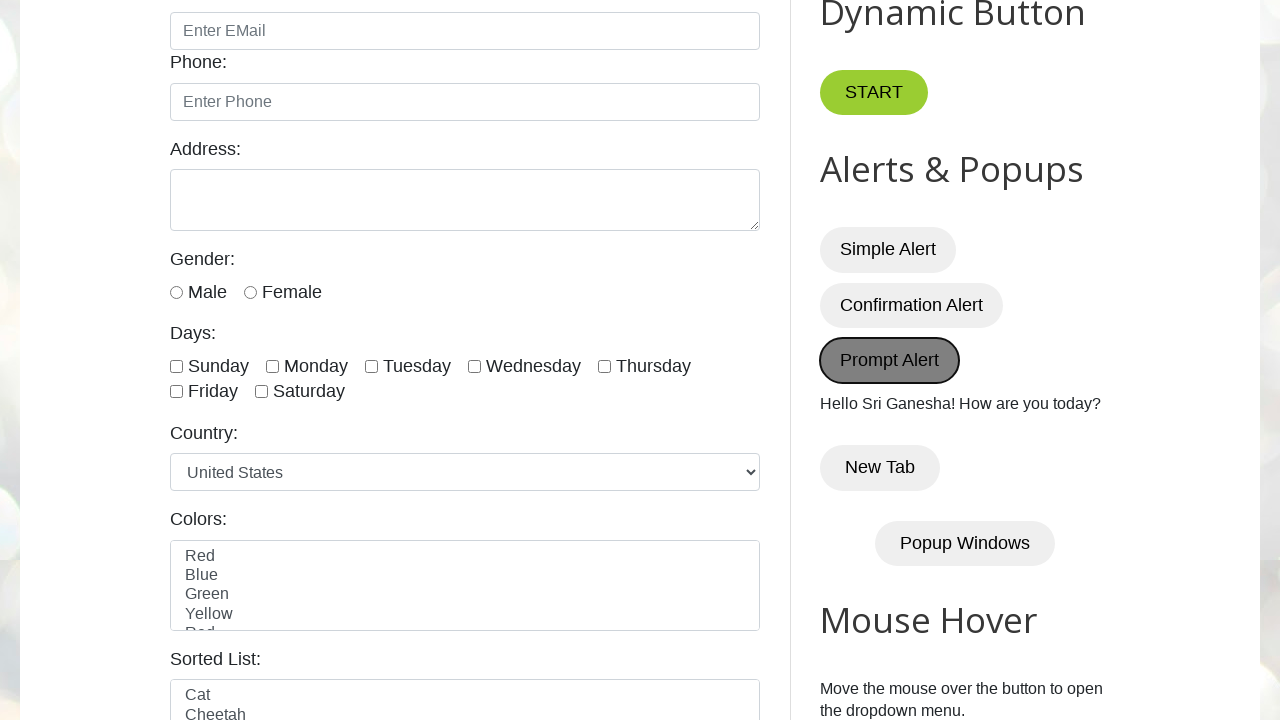